Navigates to OrangeHRM page, verifies the title, and checks for the presence of a logo image

Starting URL: http://alchemy.hguy.co/orangehrm

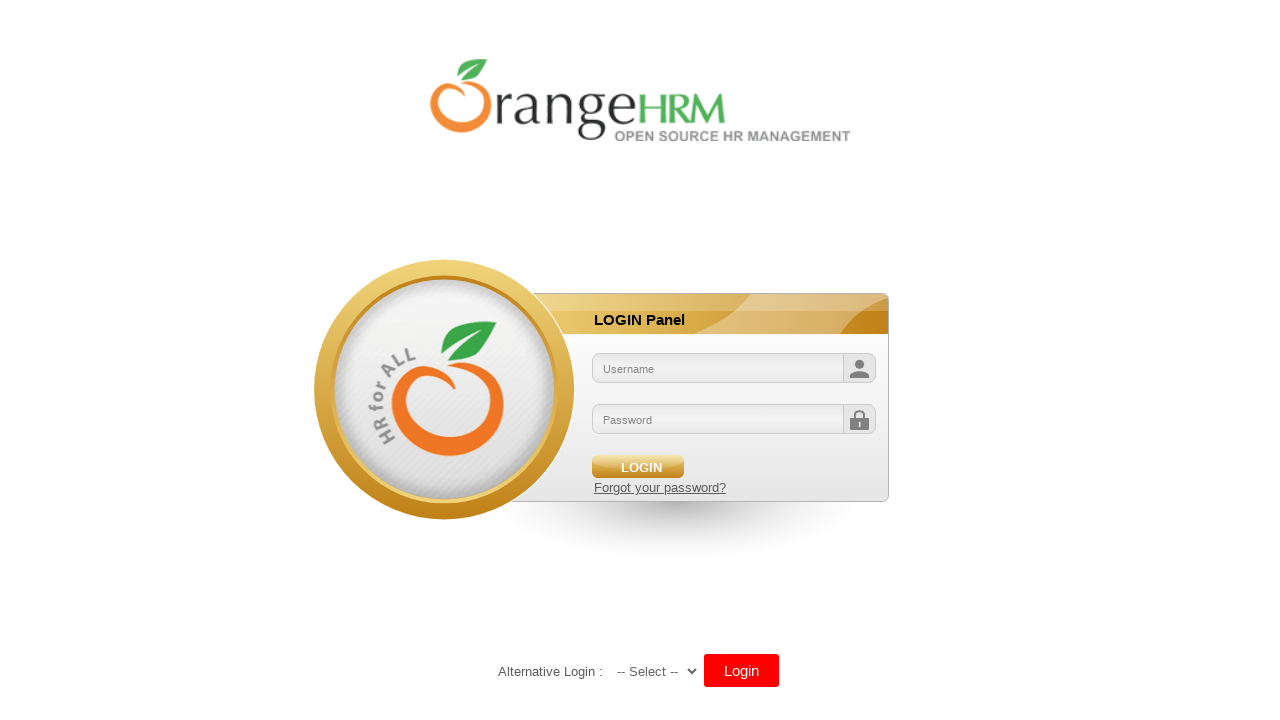

Verified page title is 'OrangeHRM'
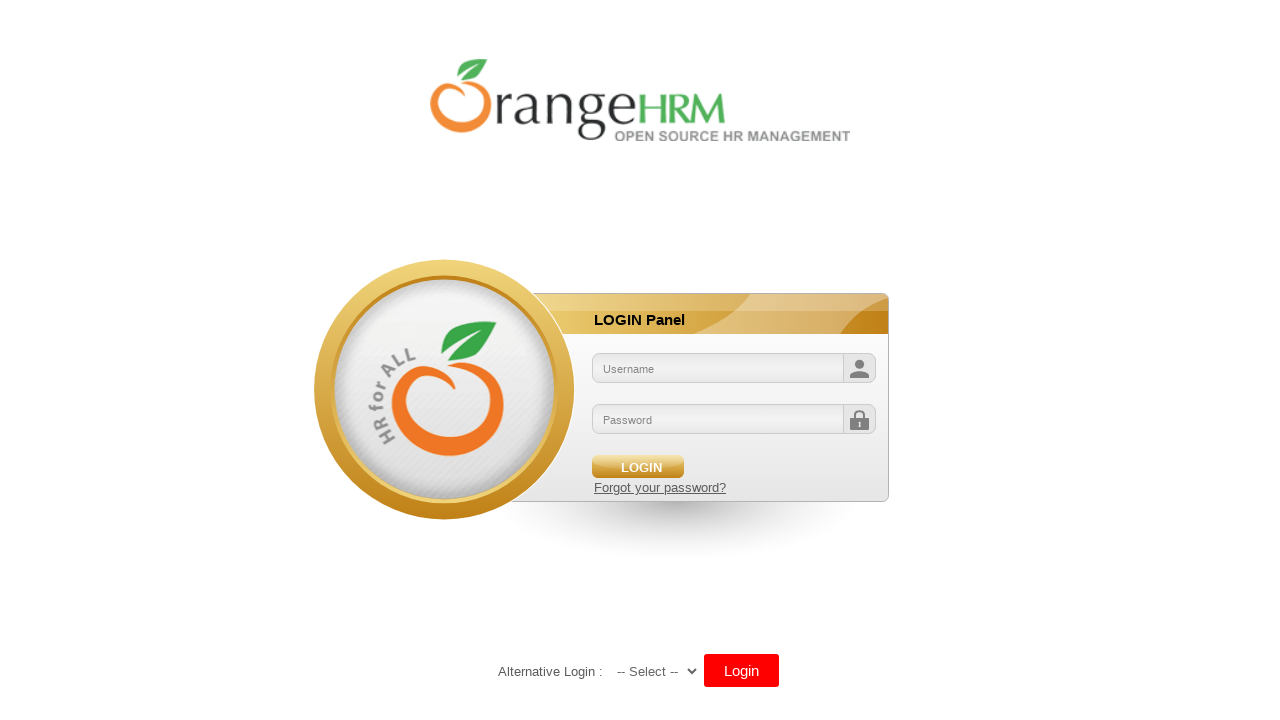

Located logo element with ID 'divLogo'
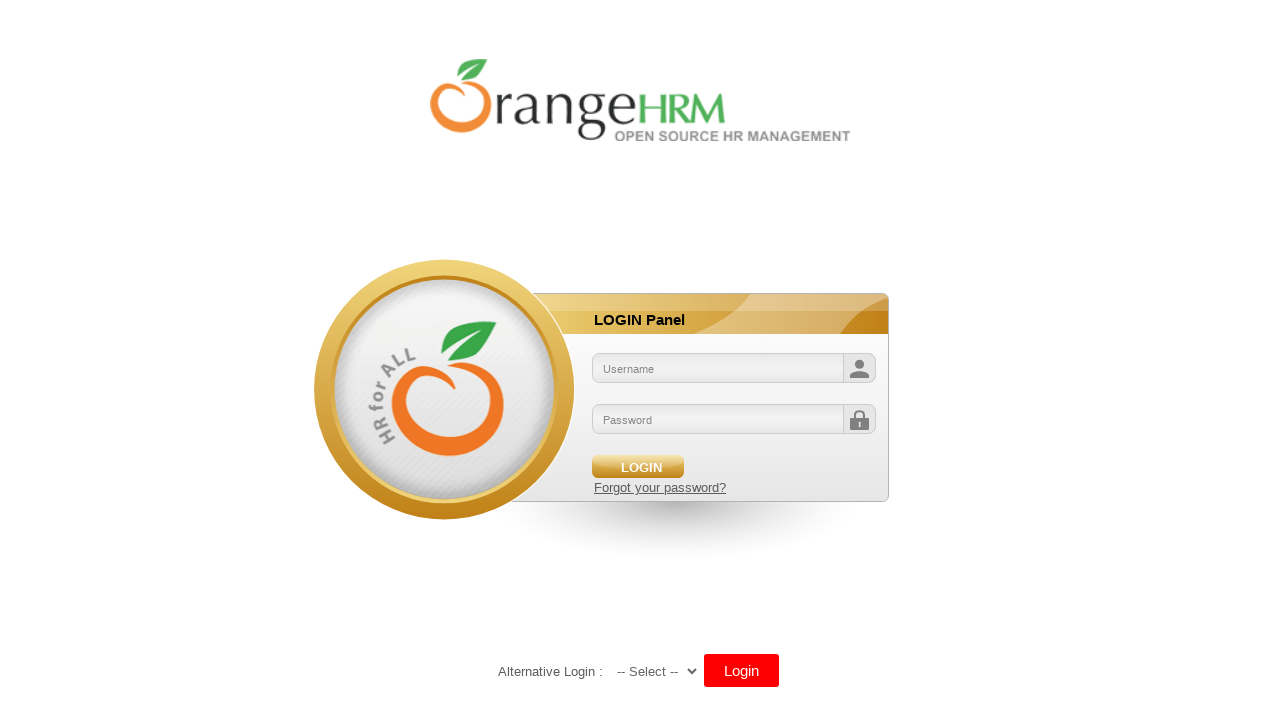

Retrieved logo src attribute: None
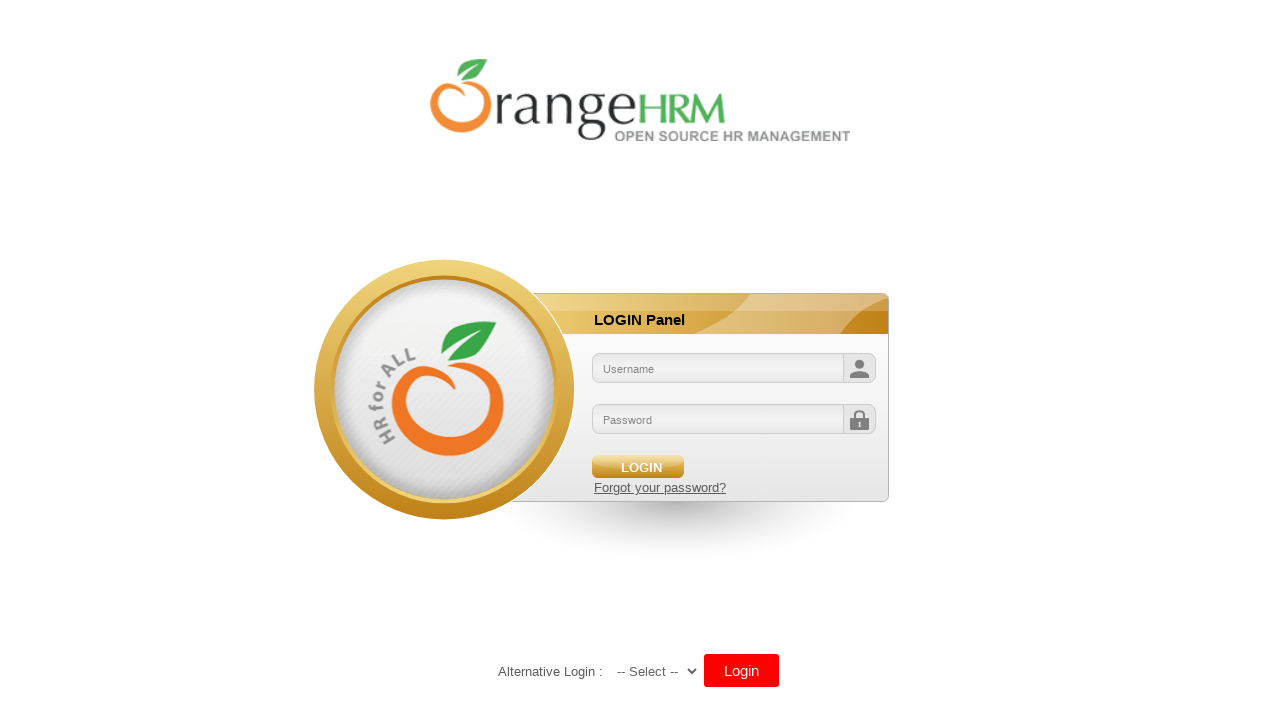

Printed logo URL to console
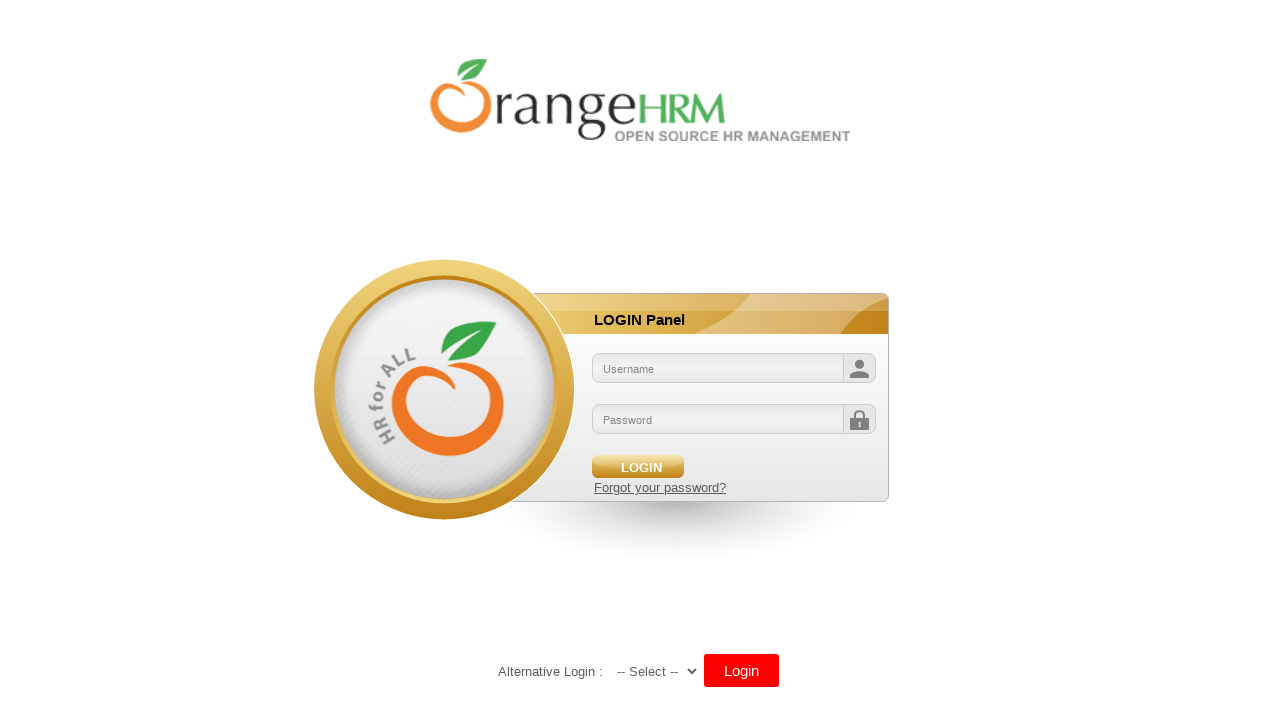

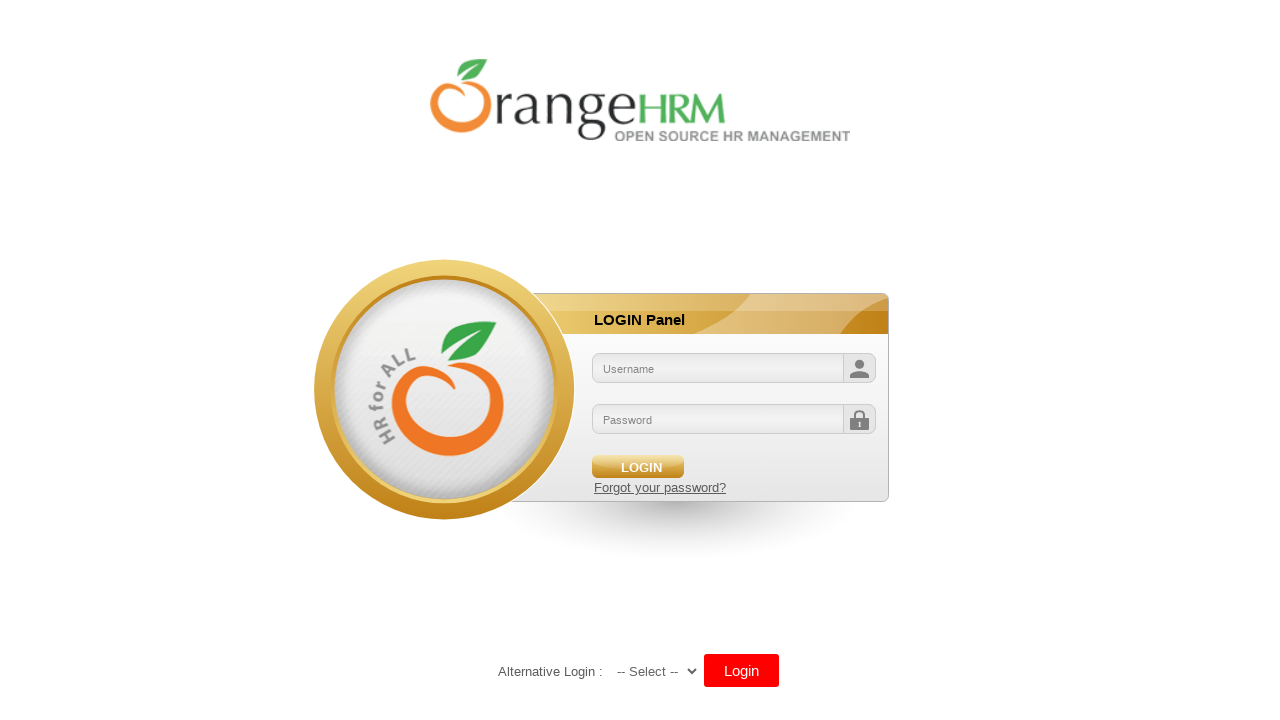